Tests browser window management by getting current window dimensions and position, then resizing and repositioning the browser window

Starting URL: https://www.hdfc.com

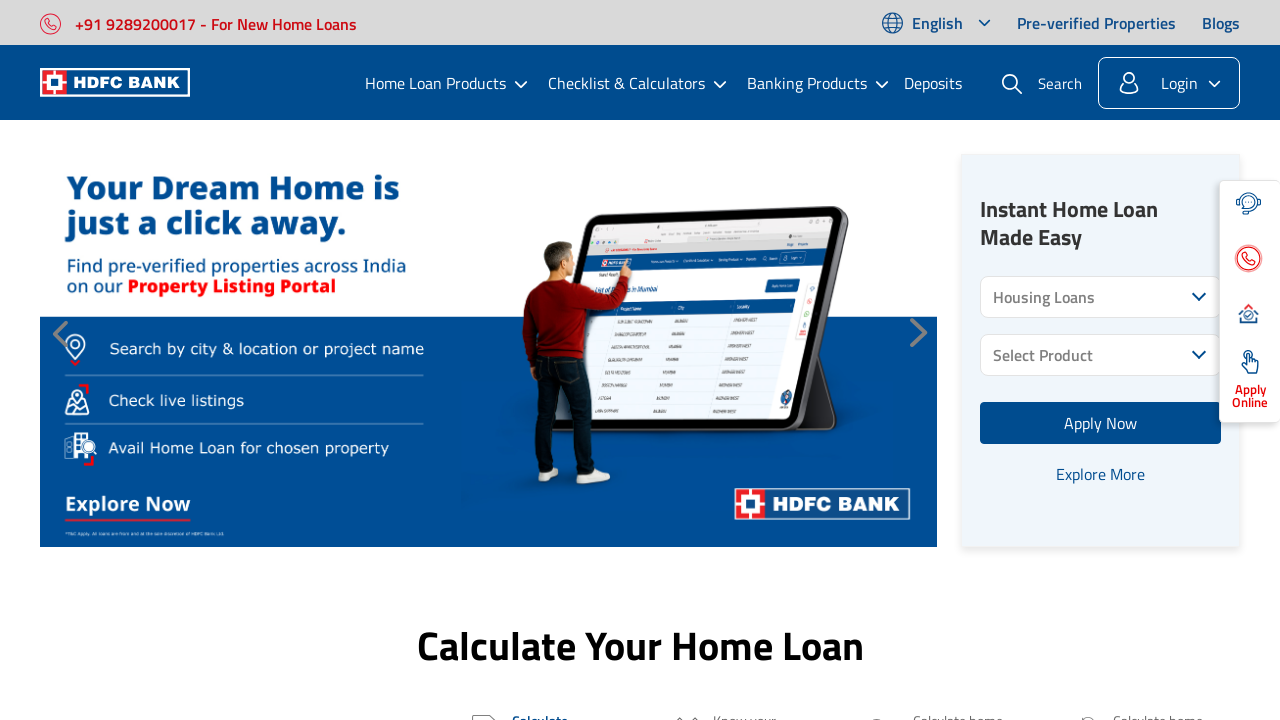

Retrieved current viewport size
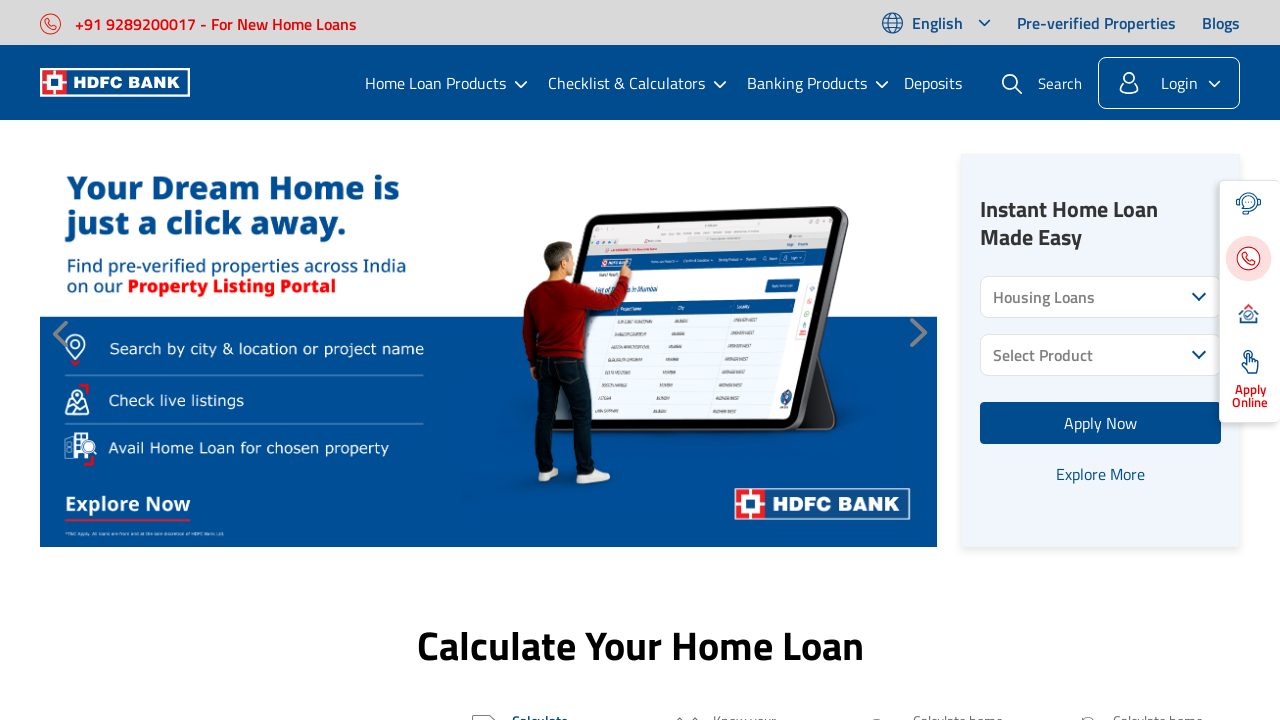

Set viewport size to 200x100 pixels
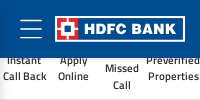

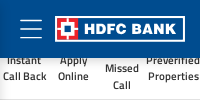